Tests absolute XPath locator by finding and clicking a button using full XPath

Starting URL: http://omayo.blogspot.com

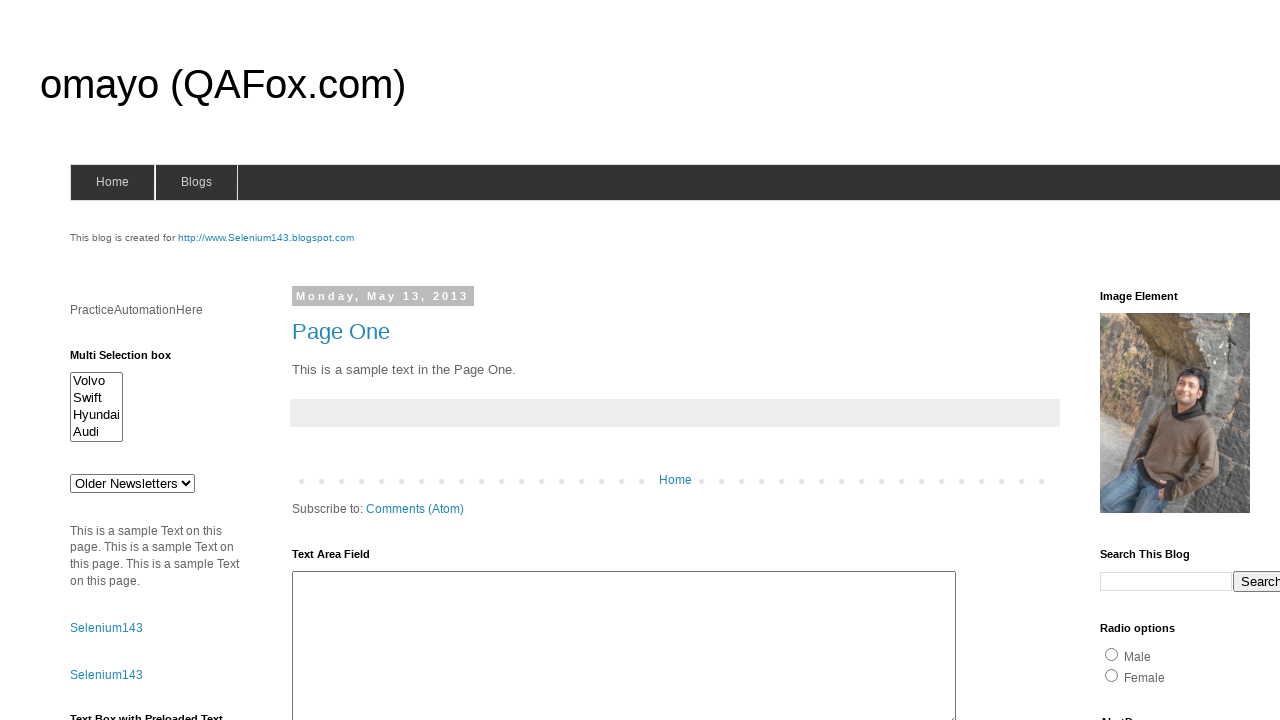

Clicked ClickToGetAlert button using absolute XPath locator at (1154, 361) on xpath=/html/body/div[4]/div[2]/div[2]/div[2]/div[2]/div[2]/div[2]/div/div[4]/div
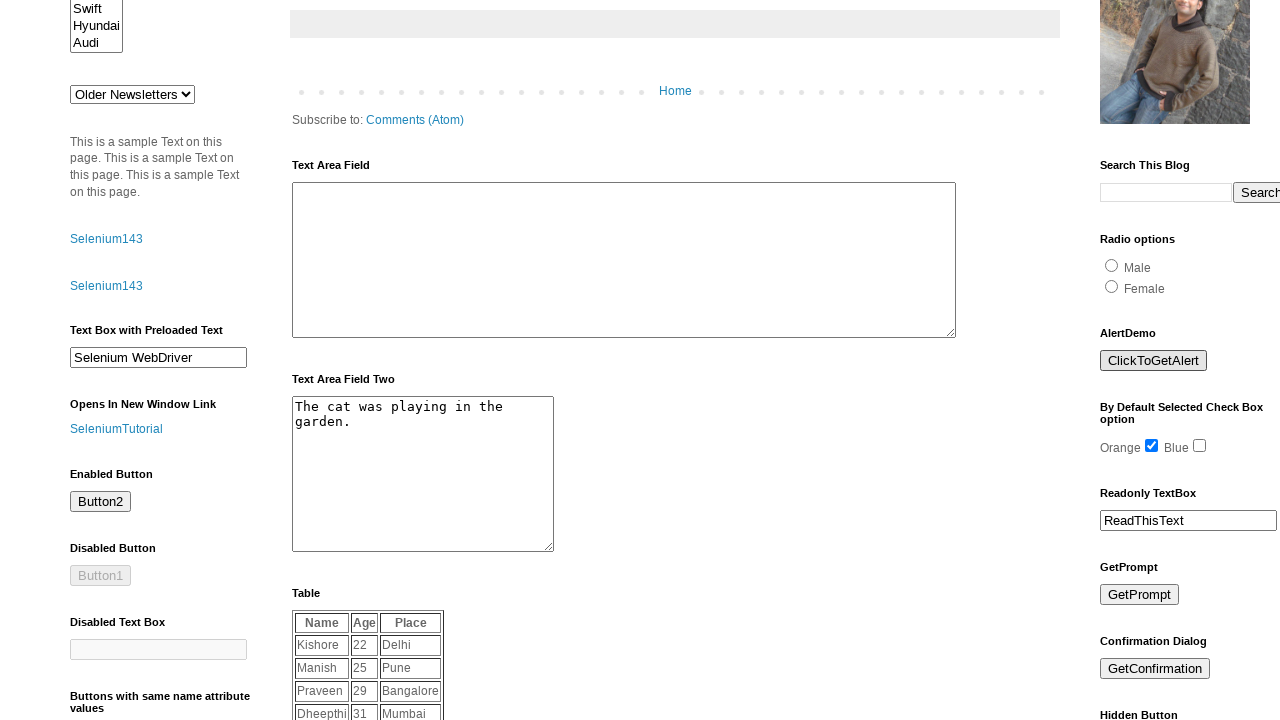

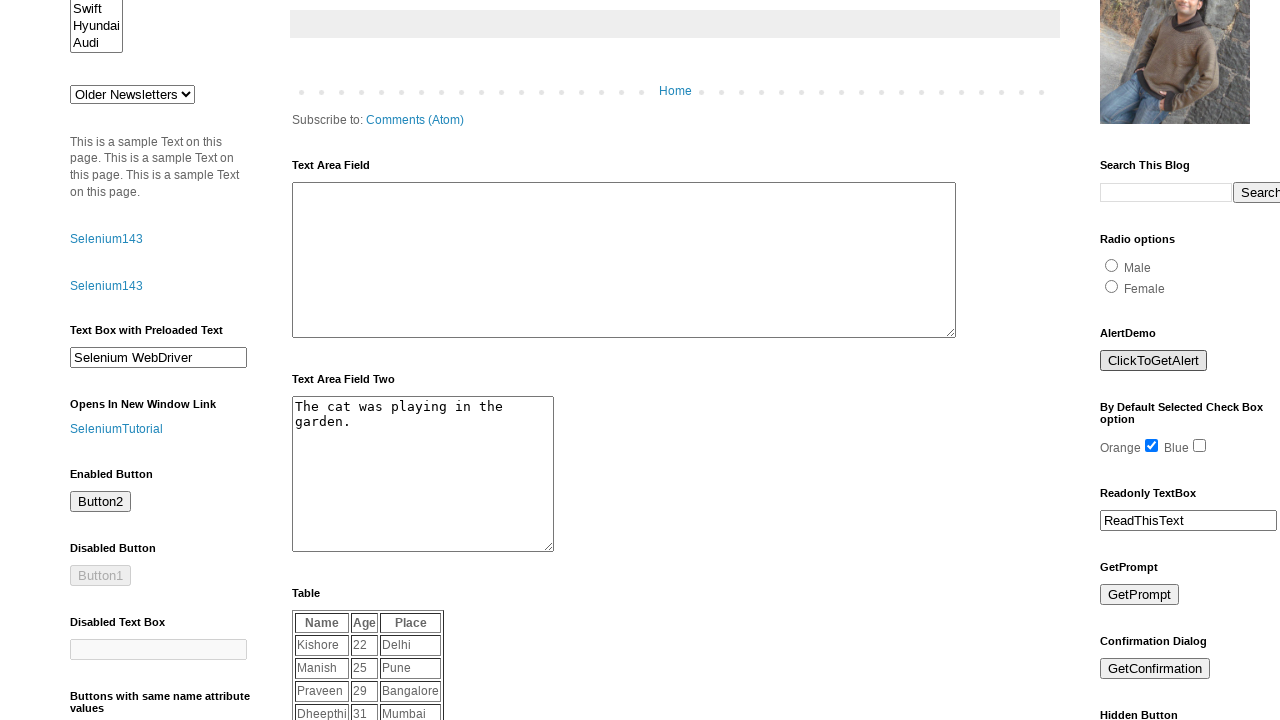